Tests an e-commerce checkout flow by adding specific products to cart, applying a promo code, and completing the order placement process

Starting URL: https://rahulshettyacademy.com/seleniumPractise/#/

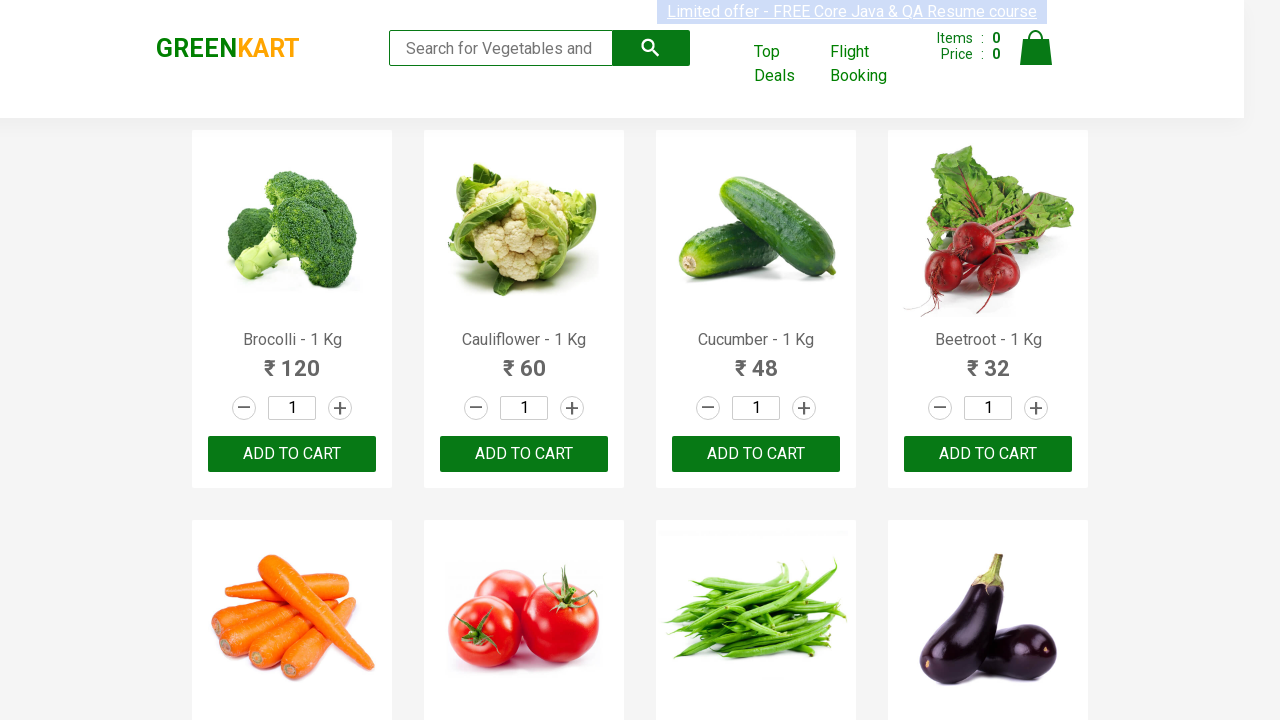

Waited for page to load (2 seconds)
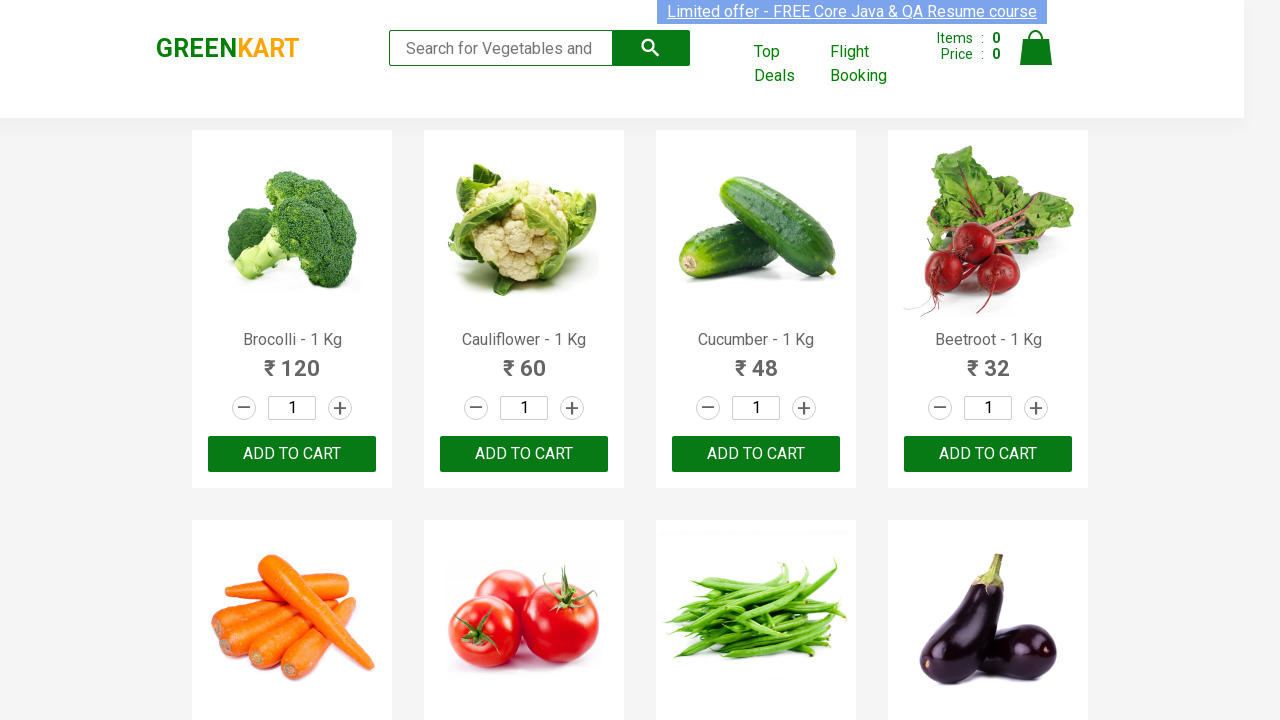

Located all product elements on the page
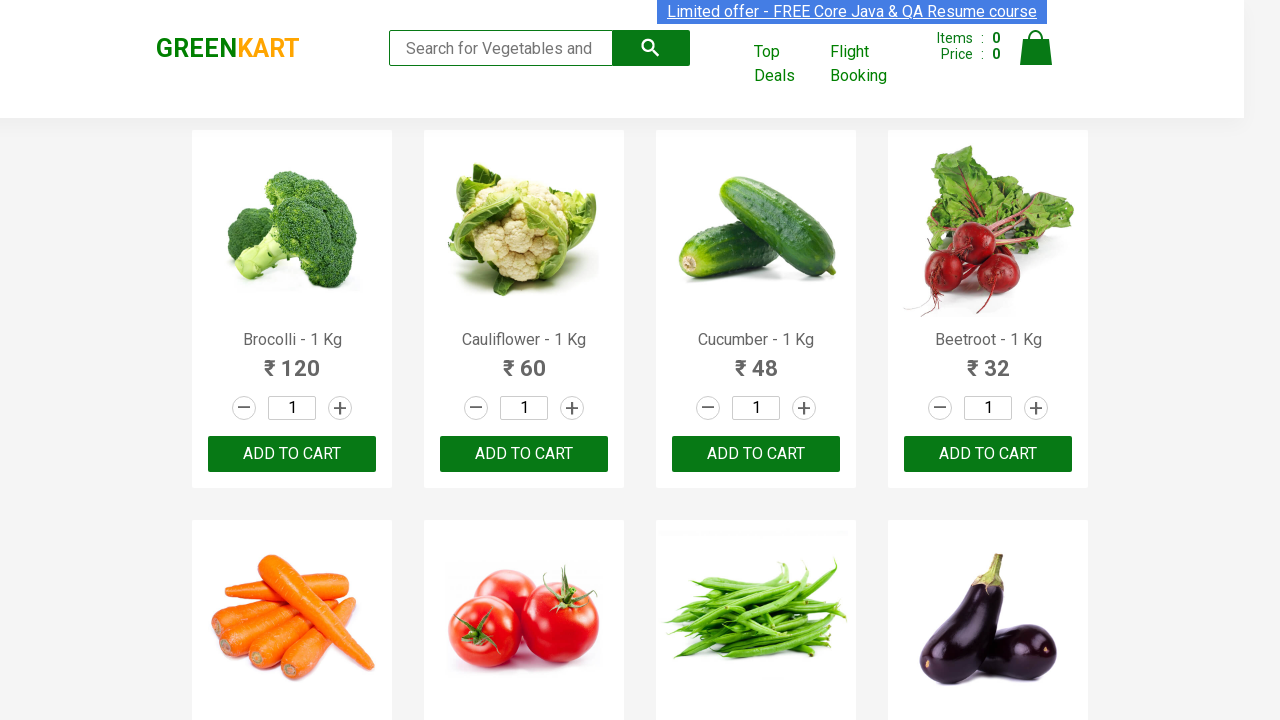

Added 'Brocolli' to cart at (292, 454) on div.product-action button >> nth=0
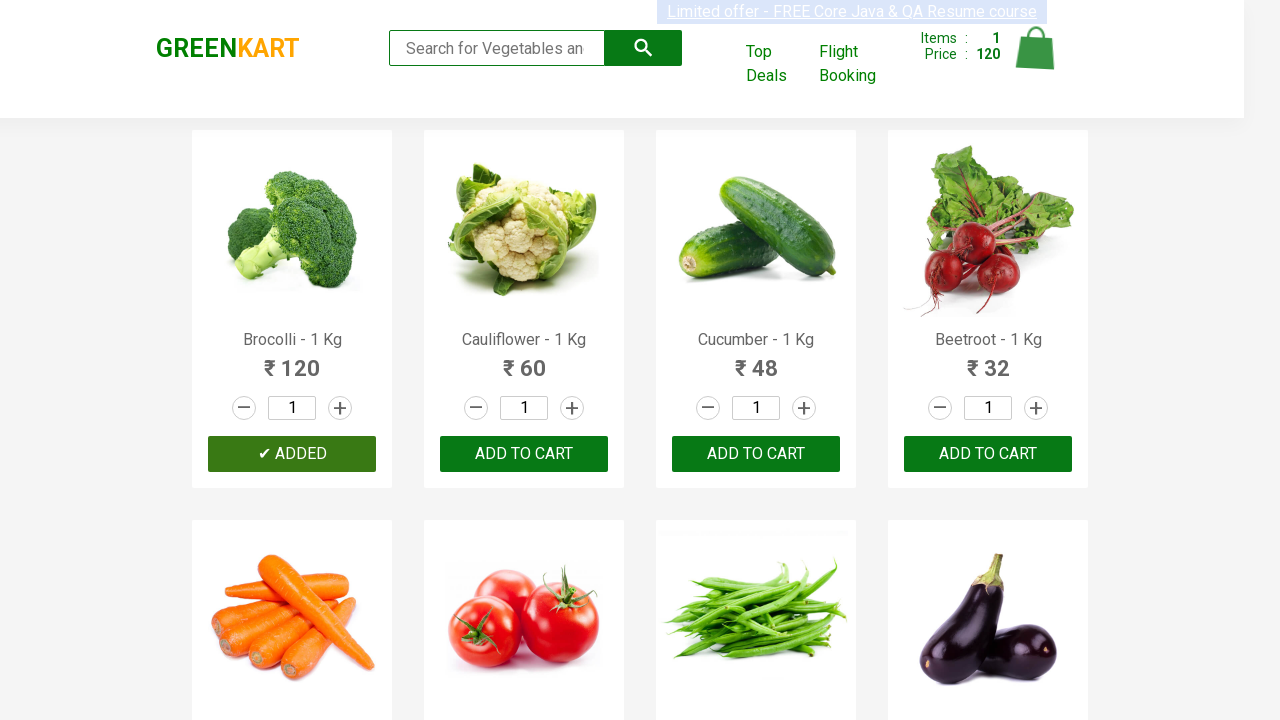

Added 'Cucumber' to cart at (756, 454) on div.product-action button >> nth=2
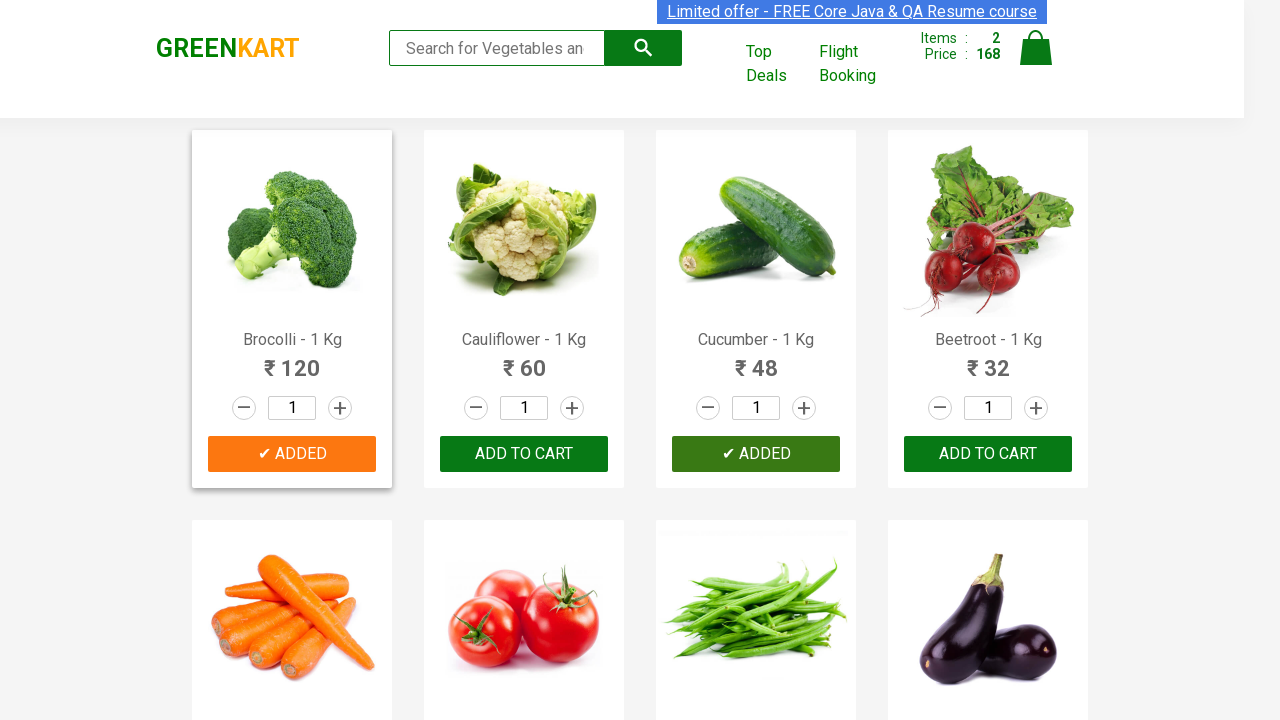

Waited for cart update (2 seconds)
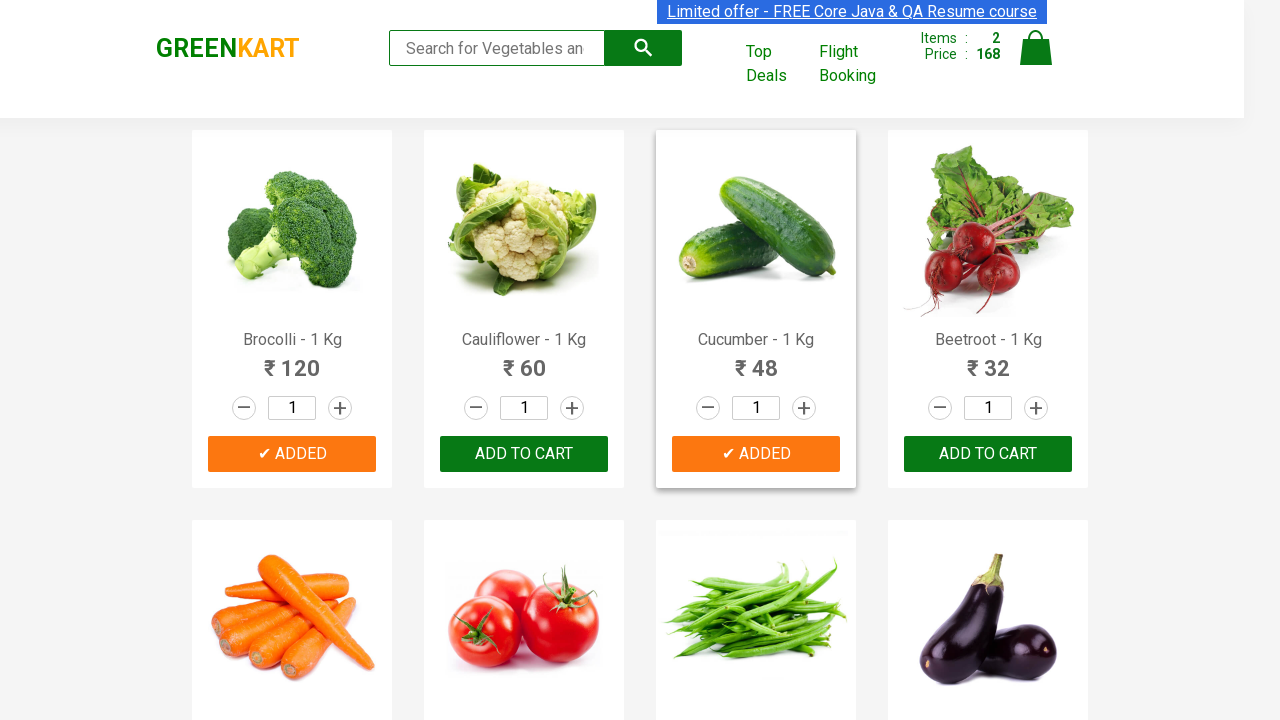

Clicked on cart icon at (1036, 48) on img[alt='Cart']
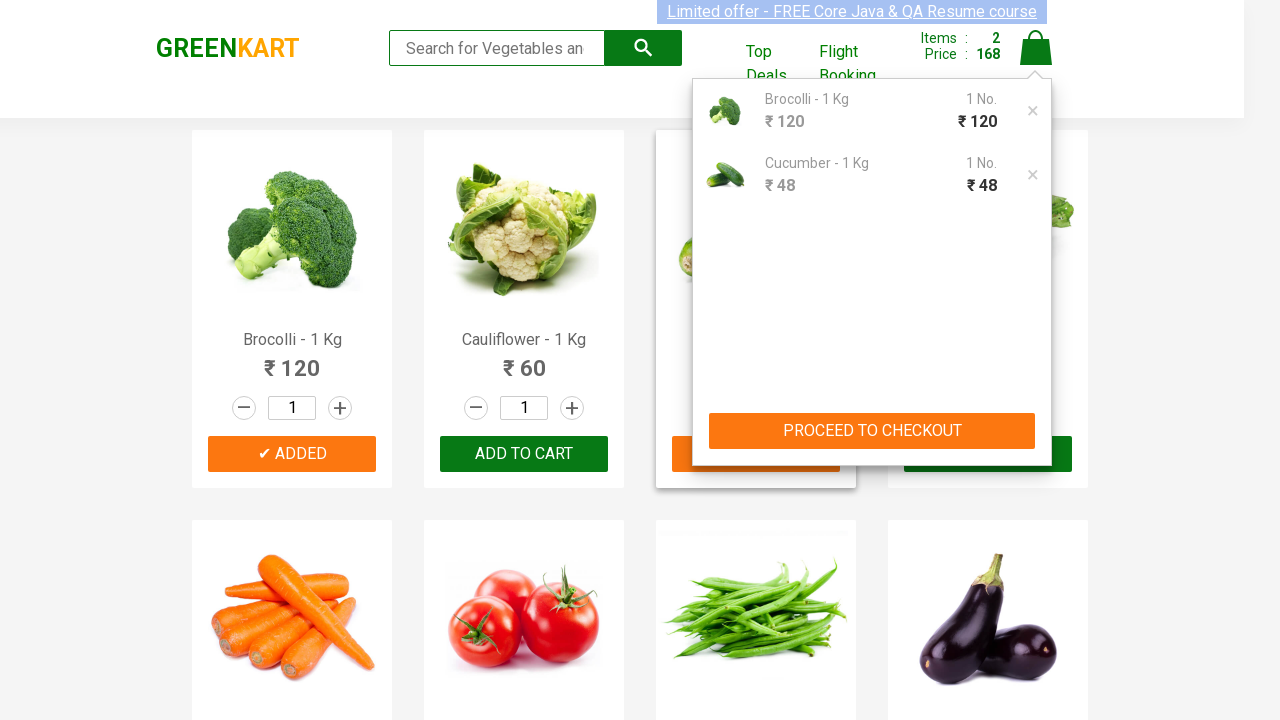

Clicked 'PROCEED TO CHECKOUT' button at (872, 431) on button:has-text('PROCEED TO CHECKOUT')
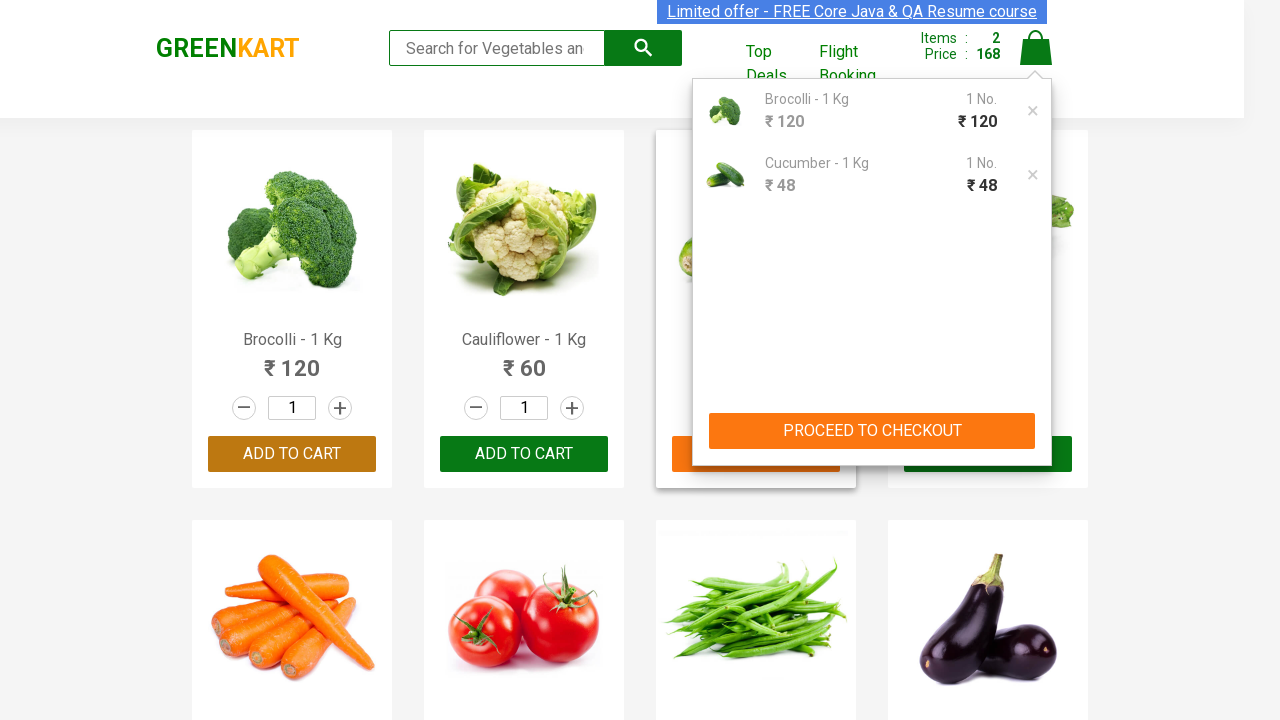

Promo code input field is visible
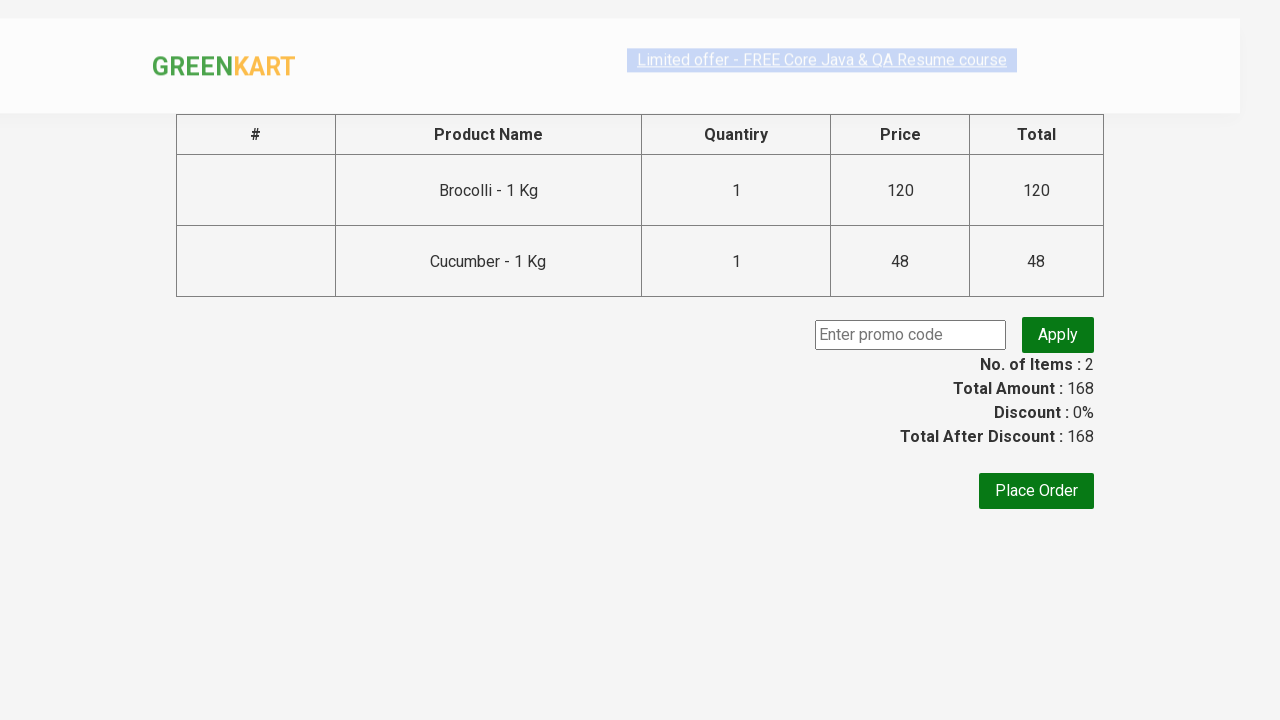

Entered promo code 'rahulshettyacademy' on input.promocode
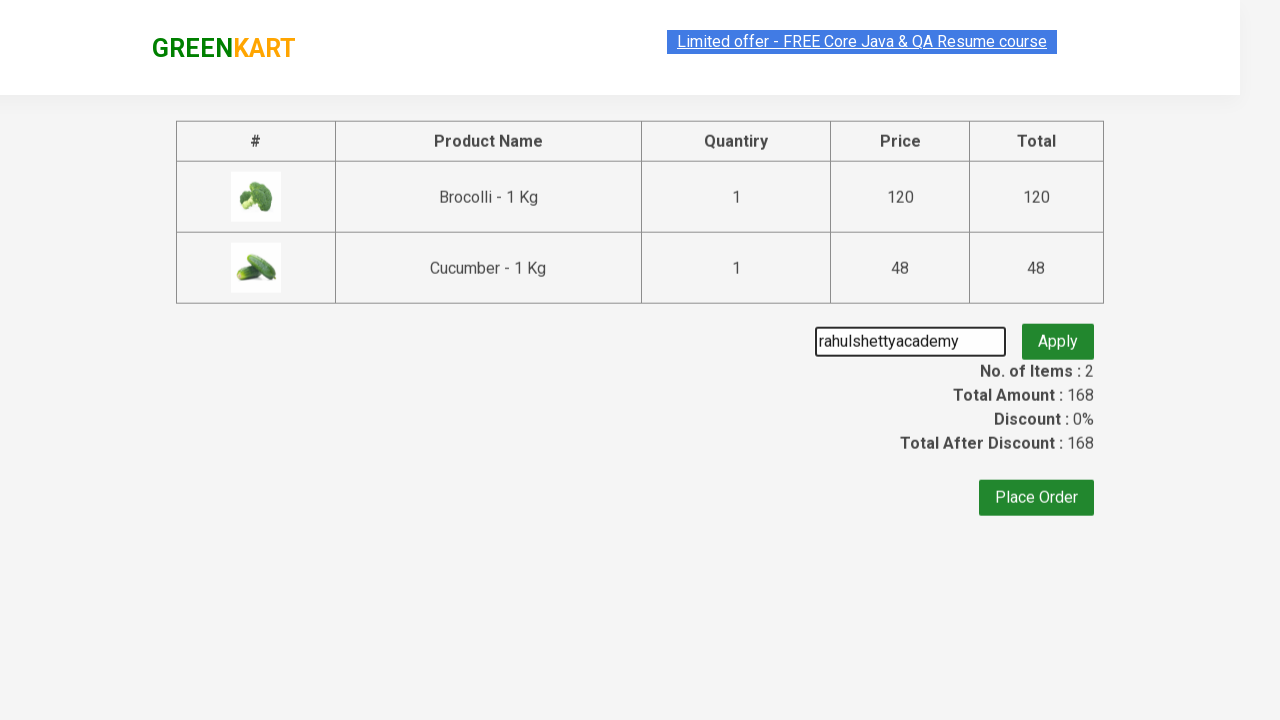

Clicked button to apply promo code at (1058, 335) on button.promoBtn
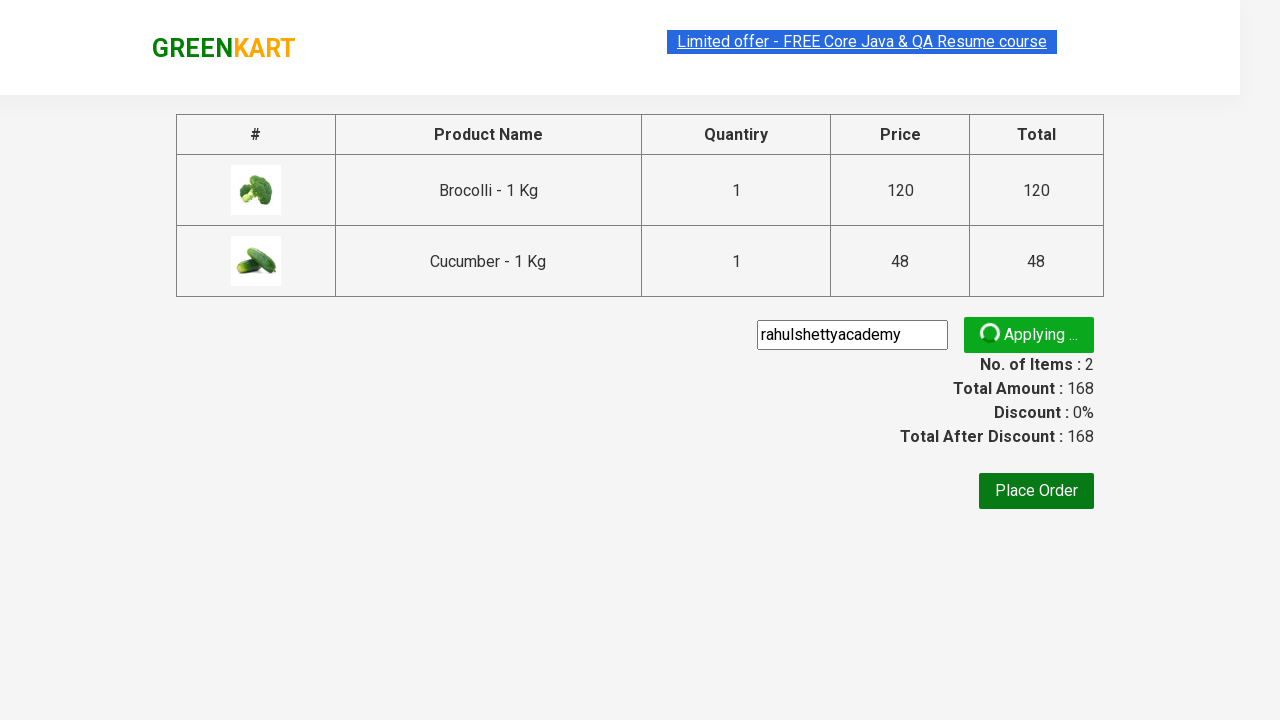

Promo code validation message appeared
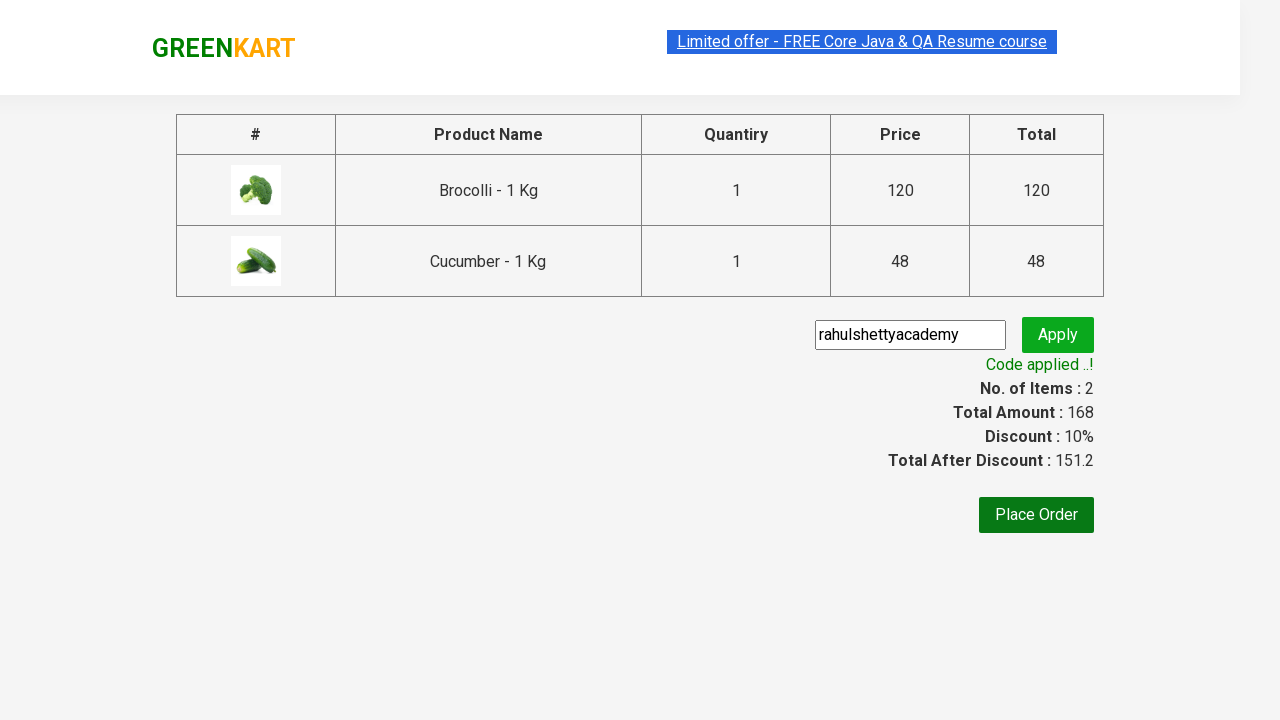

Clicked 'Place Order' button at (1036, 515) on button:has-text('Place Order')
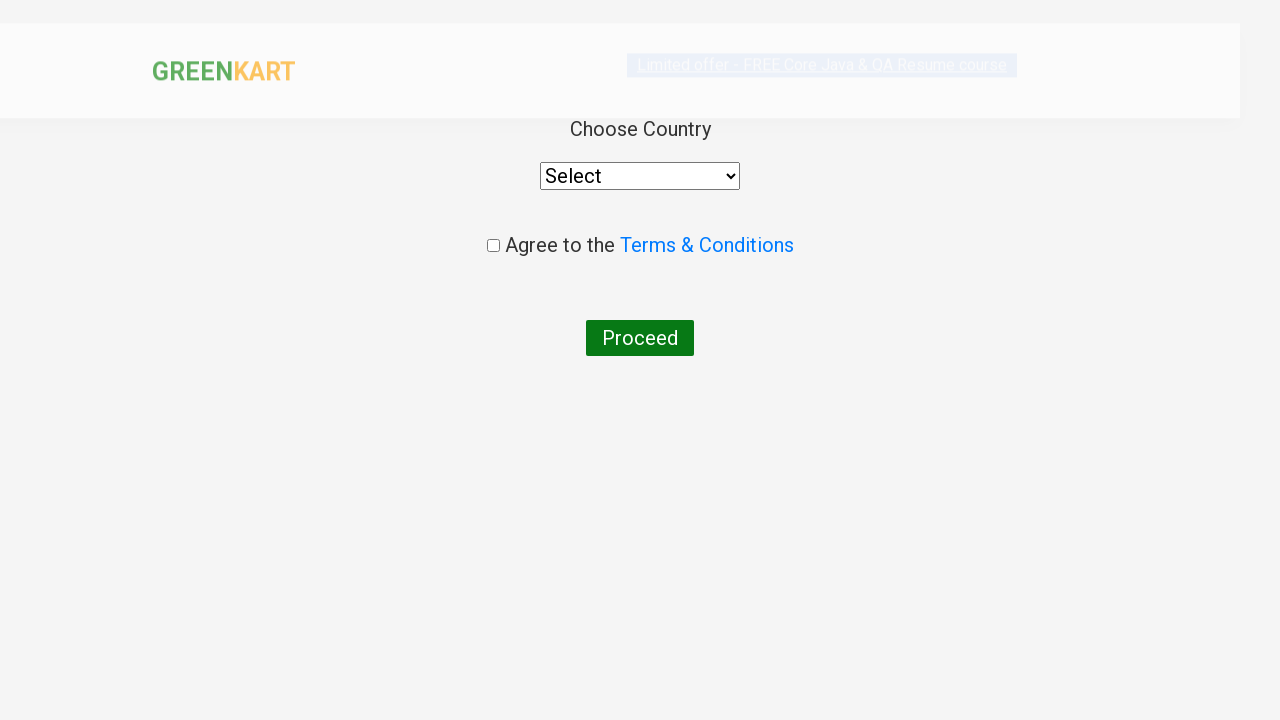

Waited for order page to load (2 seconds)
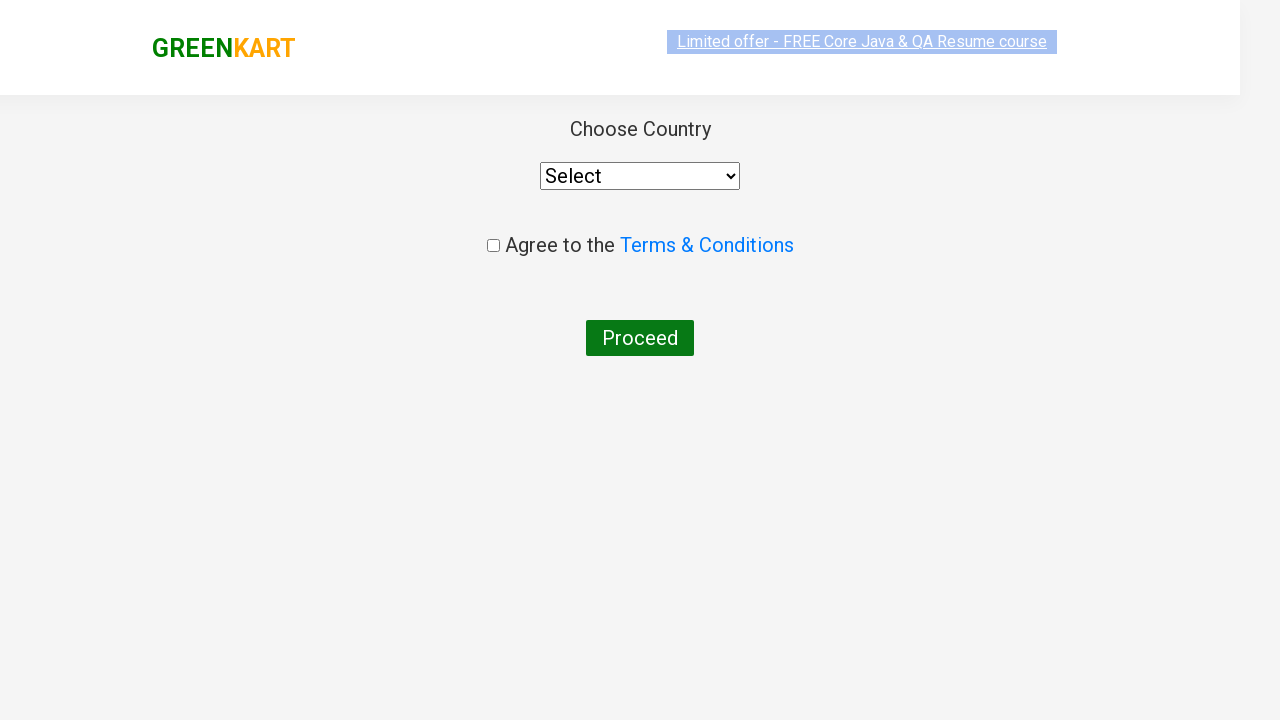

Selected 'India' as the delivery country on #root > div > div > div > div > div > select
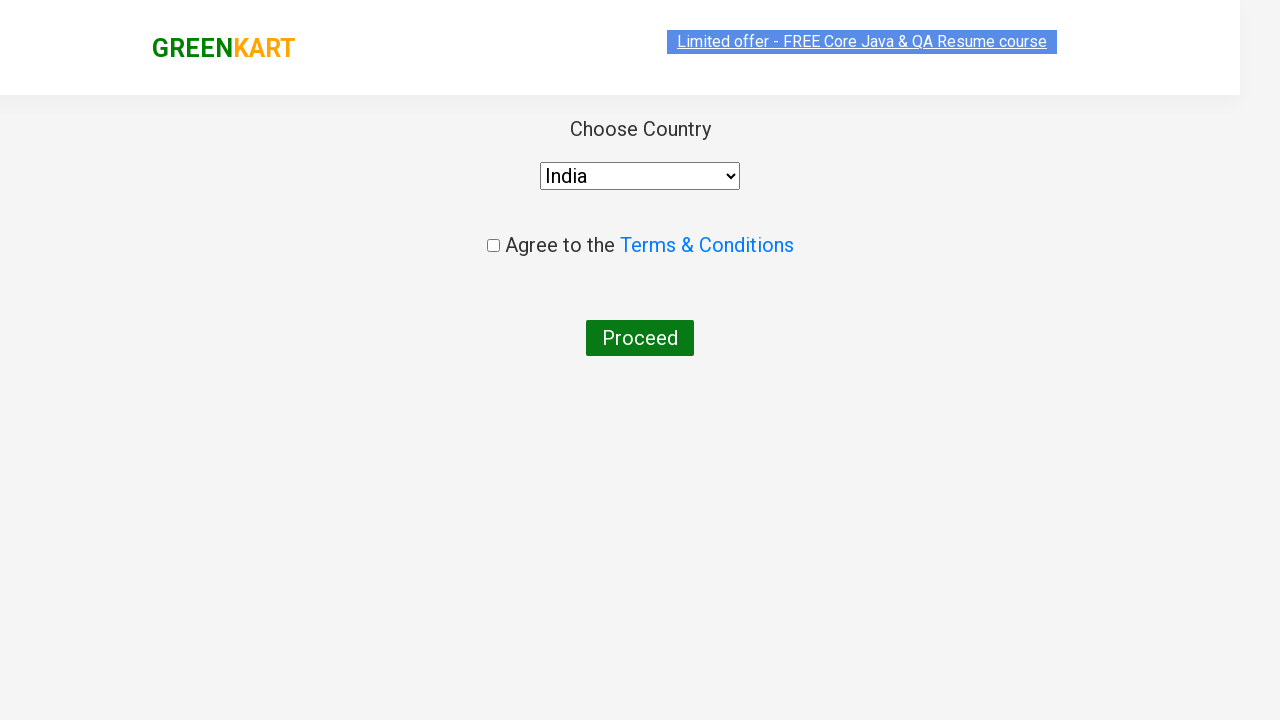

Waited after country selection (2 seconds)
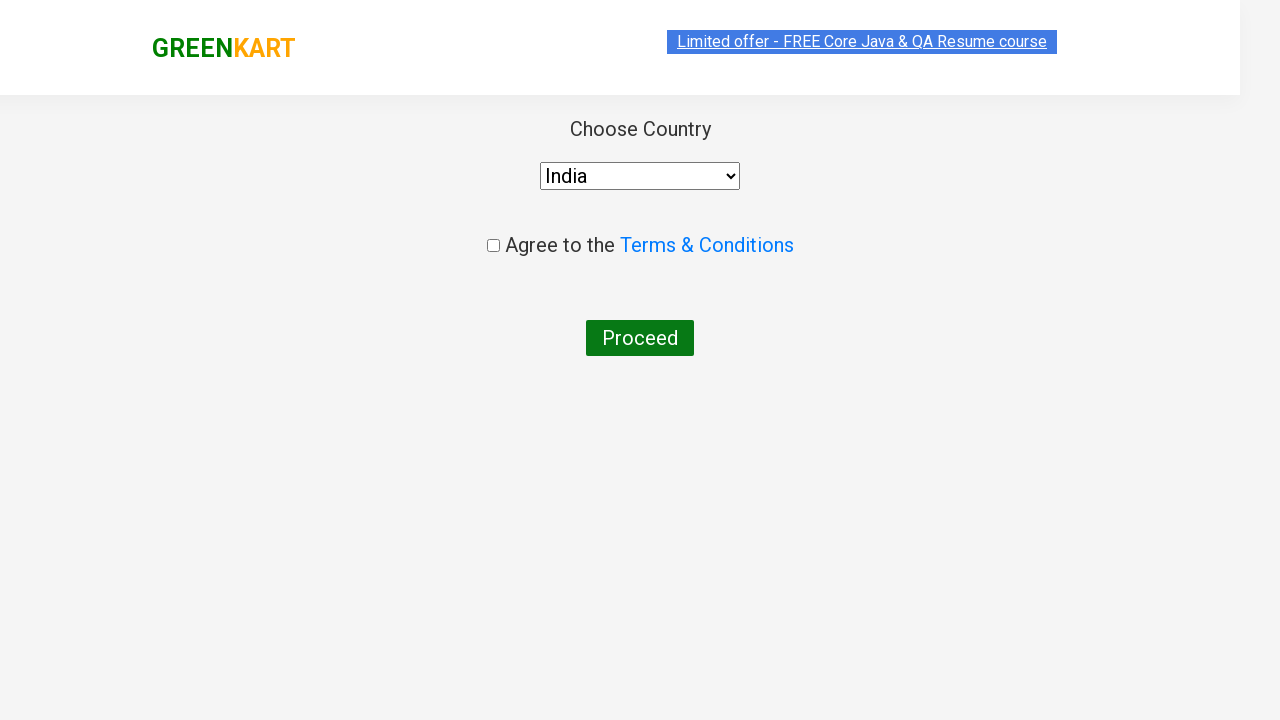

Checked the agreement checkbox at (493, 246) on input.chkAgree
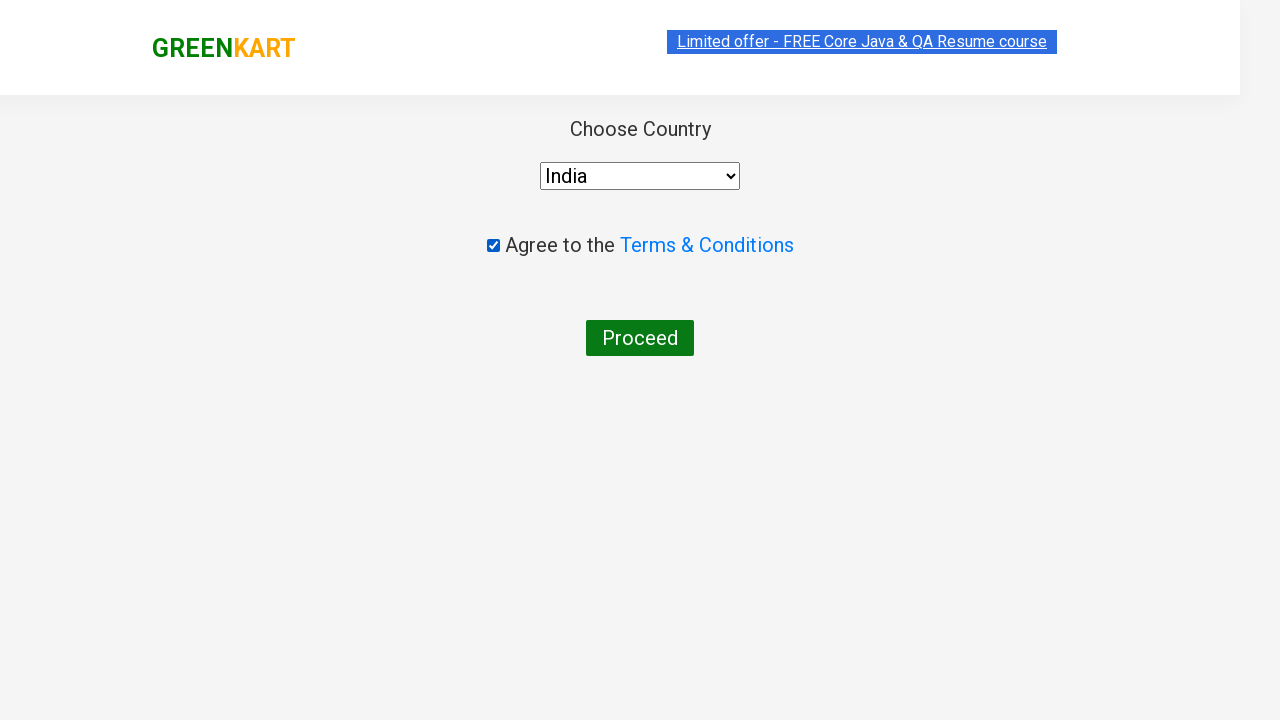

Waited after checking agreement (2 seconds)
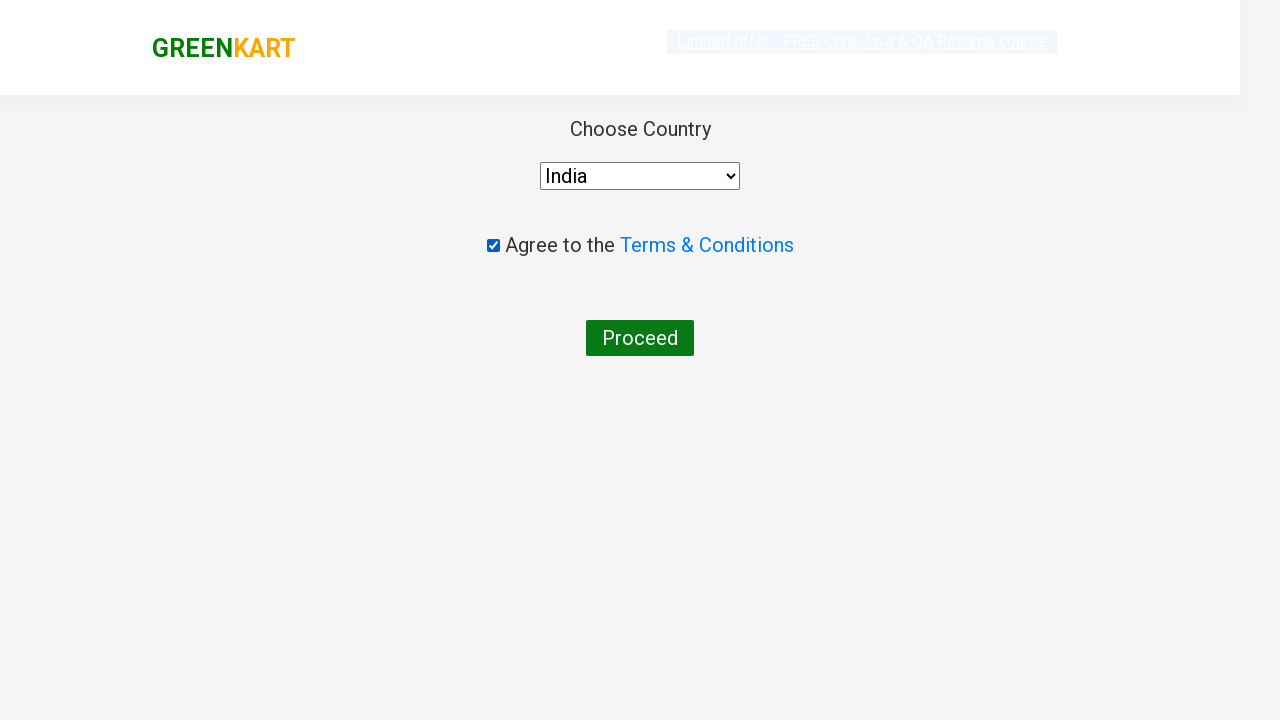

Clicked 'Proceed' button to complete the order at (640, 338) on button:has-text('Proceed')
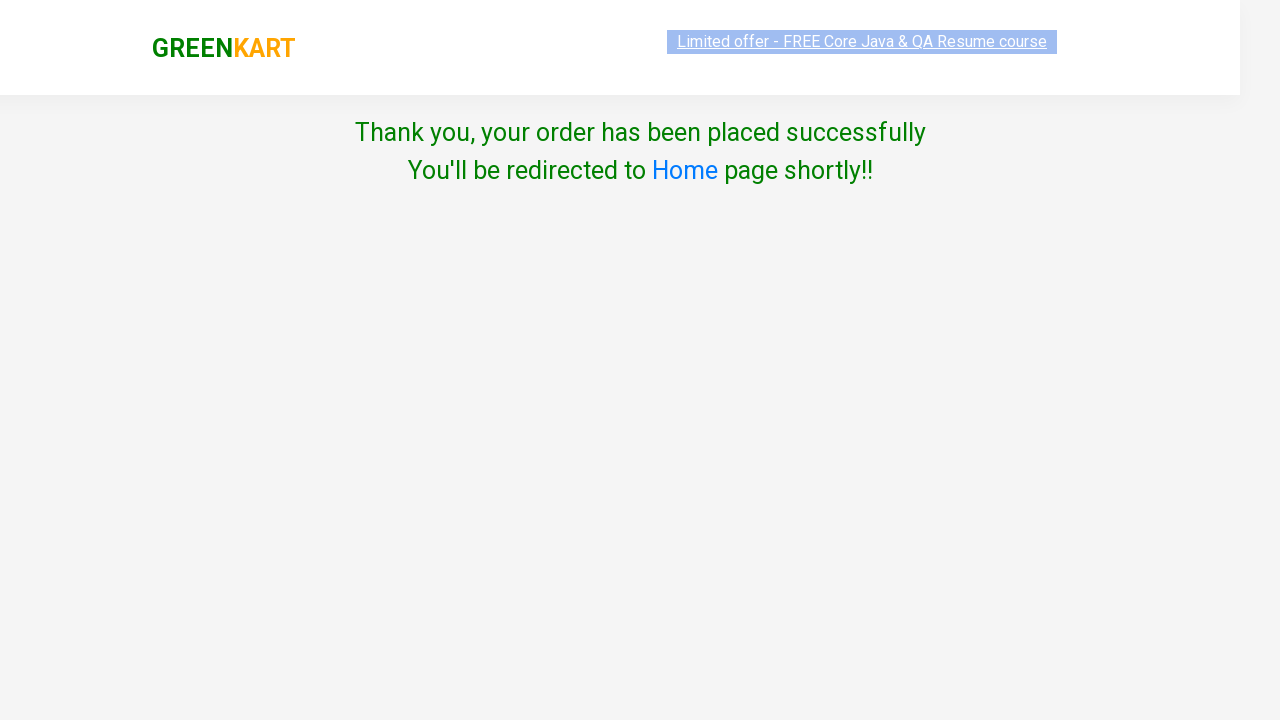

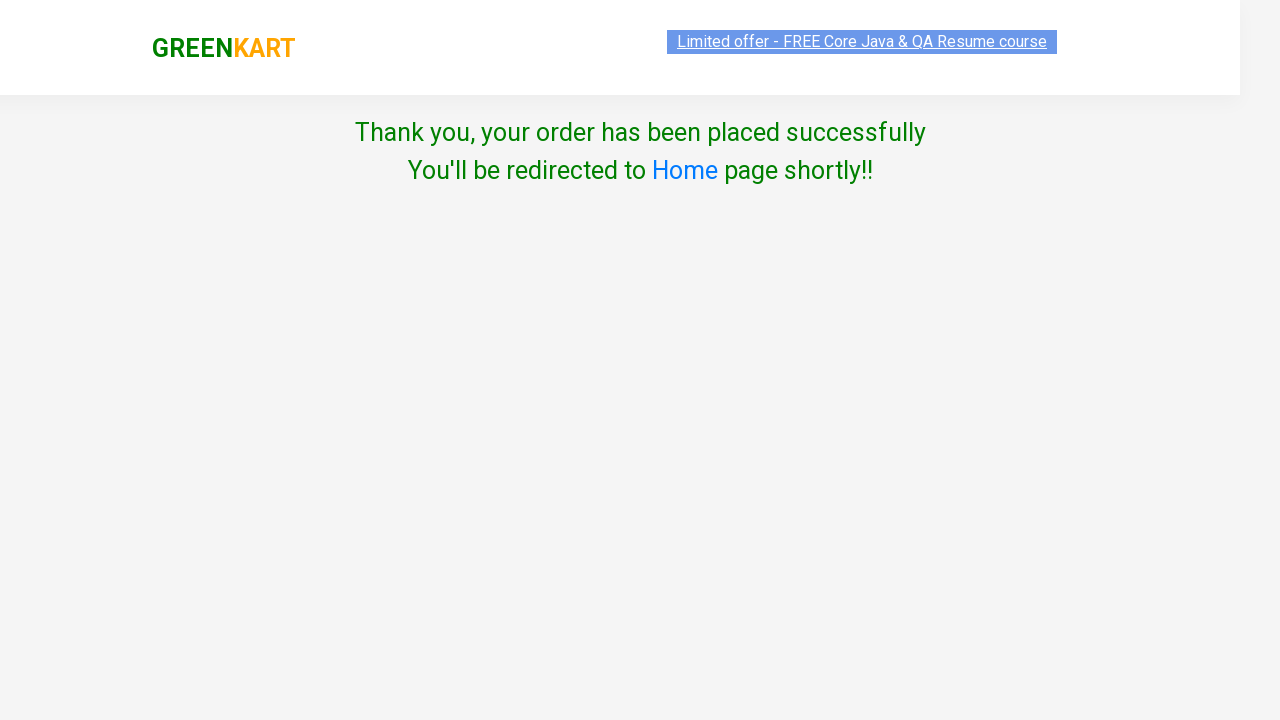